Tests that Clear completed button is hidden when no items are completed

Starting URL: https://demo.playwright.dev/todomvc

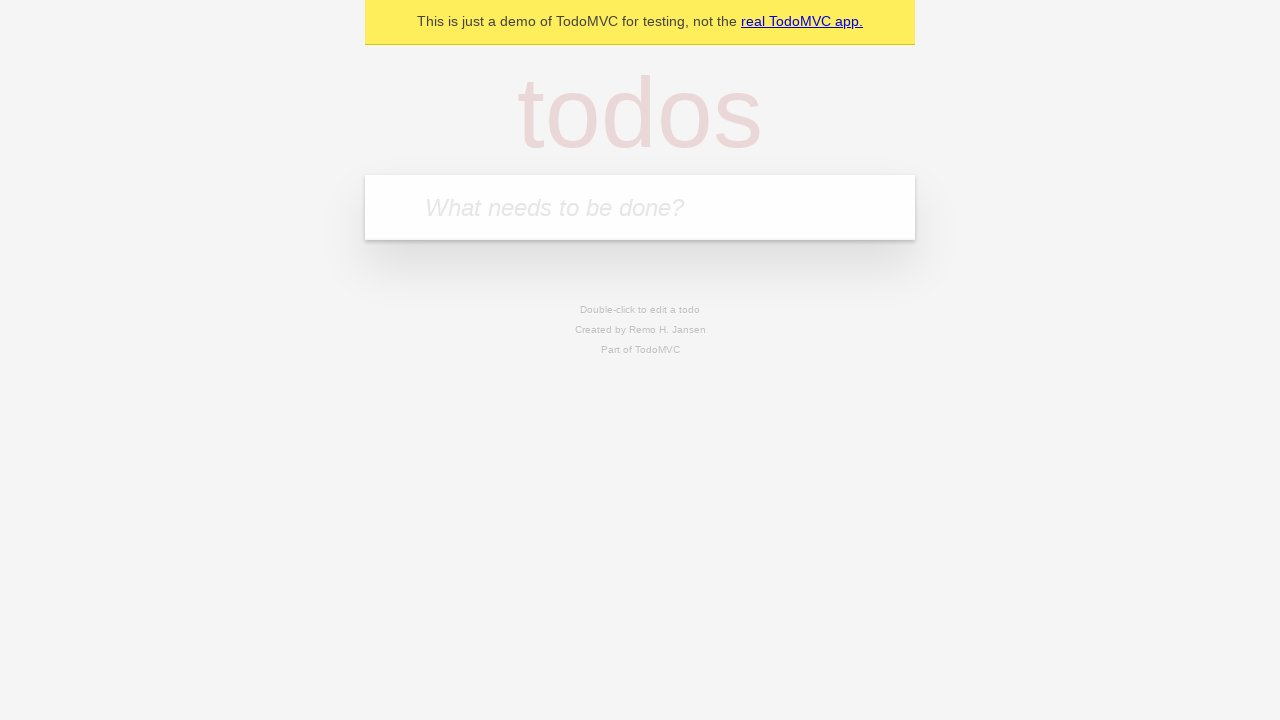

Filled todo input with 'buy some cheese' on internal:attr=[placeholder="What needs to be done?"i]
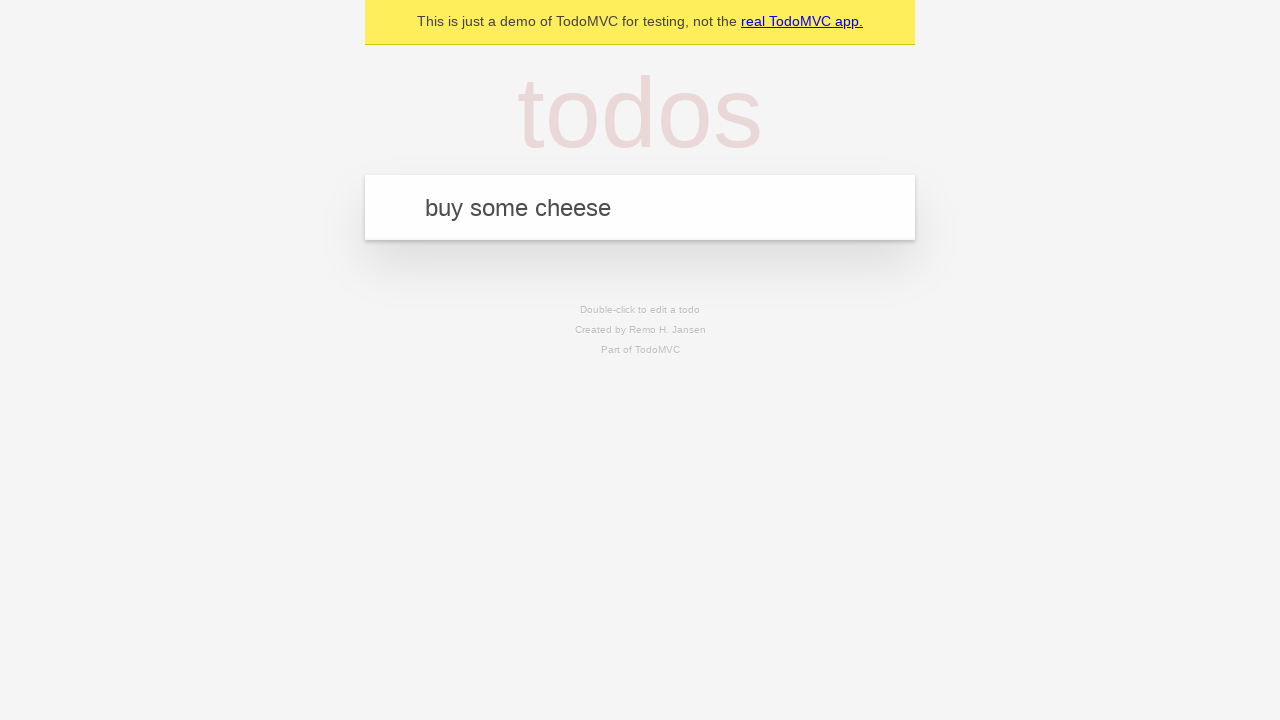

Pressed Enter to add first todo on internal:attr=[placeholder="What needs to be done?"i]
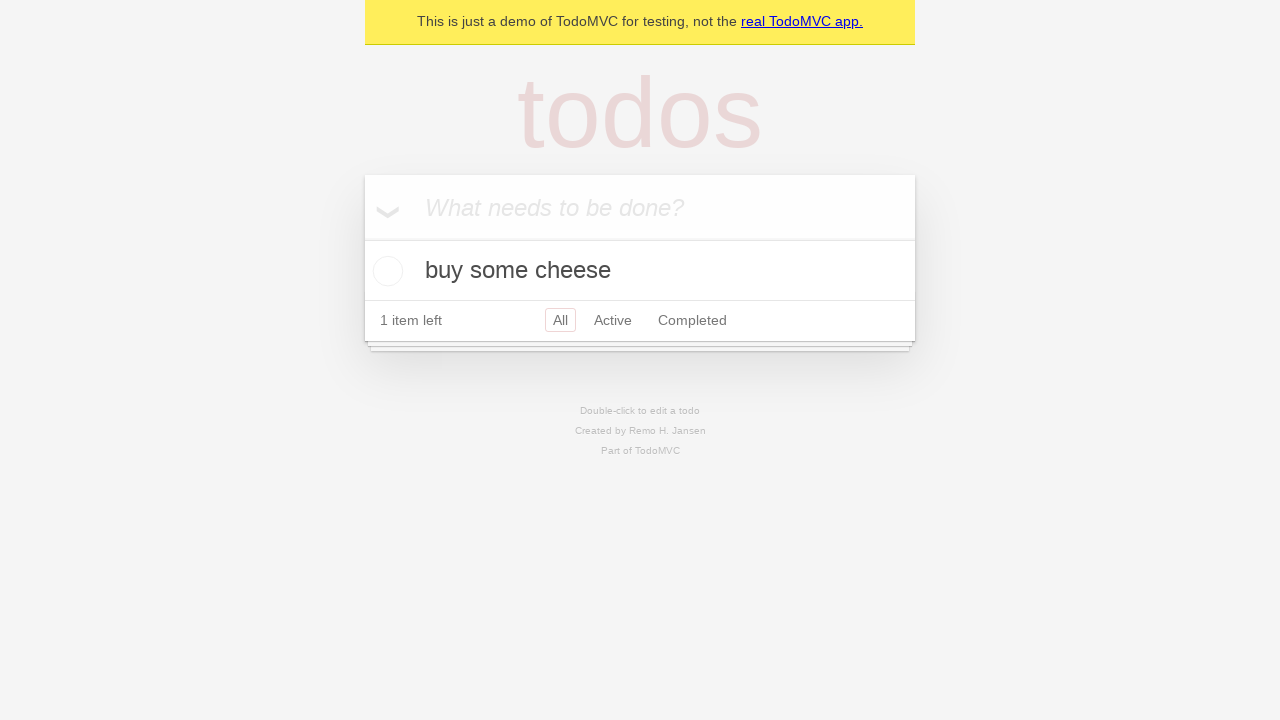

Filled todo input with 'feed the cat' on internal:attr=[placeholder="What needs to be done?"i]
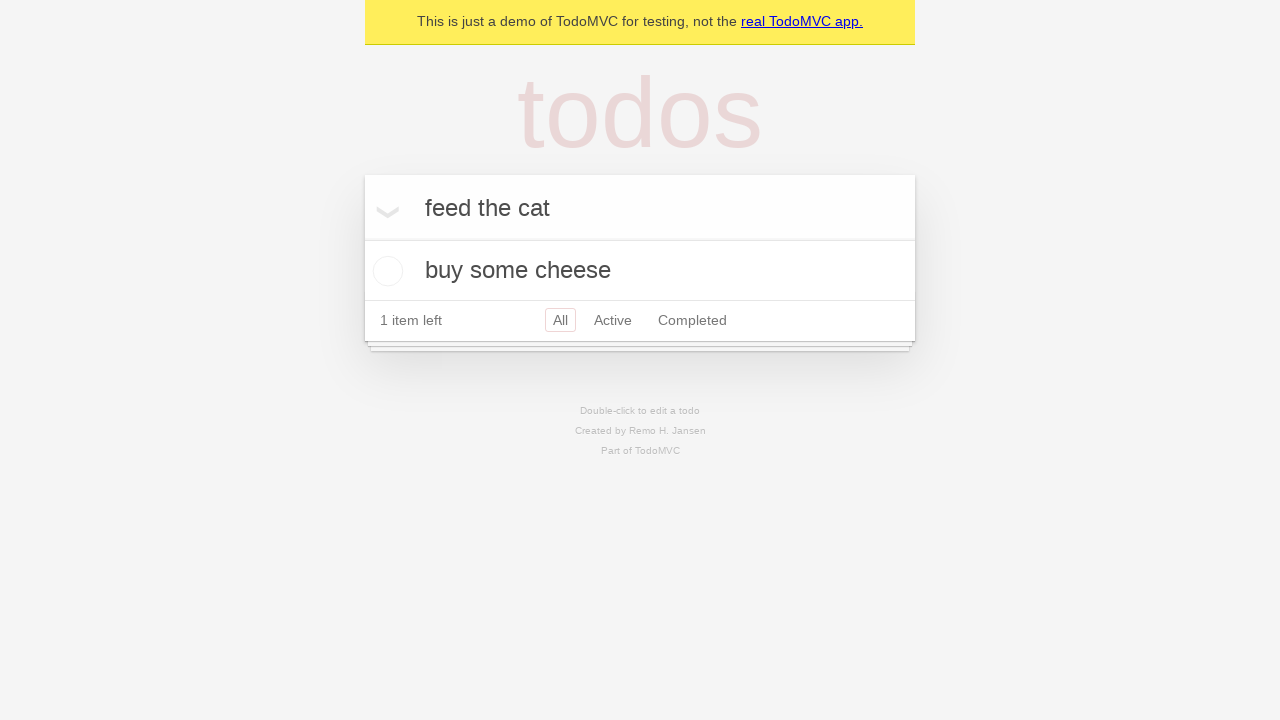

Pressed Enter to add second todo on internal:attr=[placeholder="What needs to be done?"i]
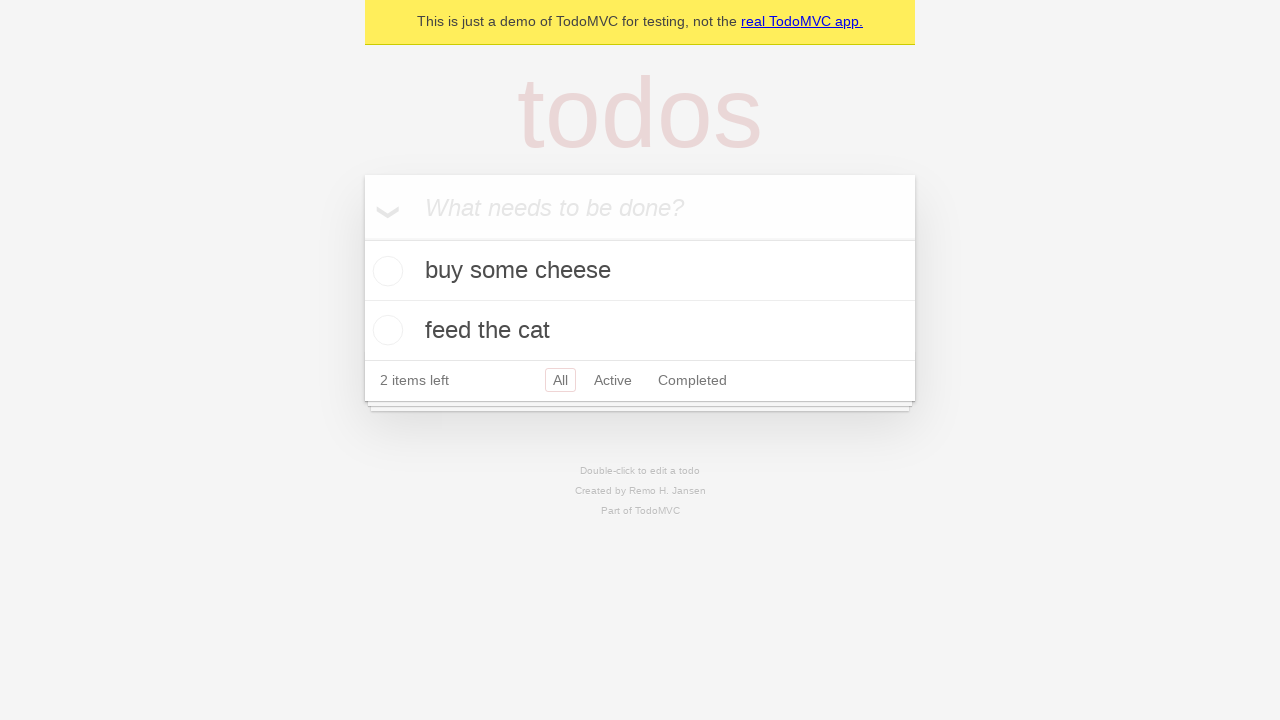

Filled todo input with 'book a doctors appointment' on internal:attr=[placeholder="What needs to be done?"i]
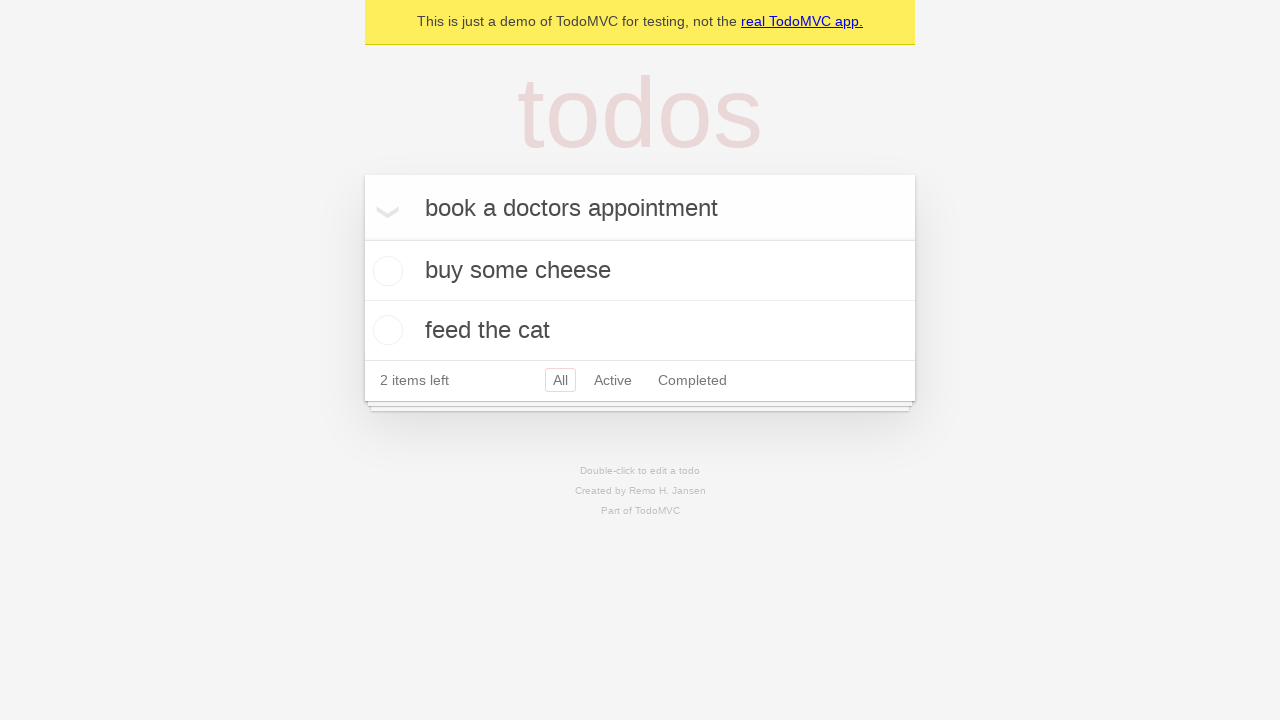

Pressed Enter to add third todo on internal:attr=[placeholder="What needs to be done?"i]
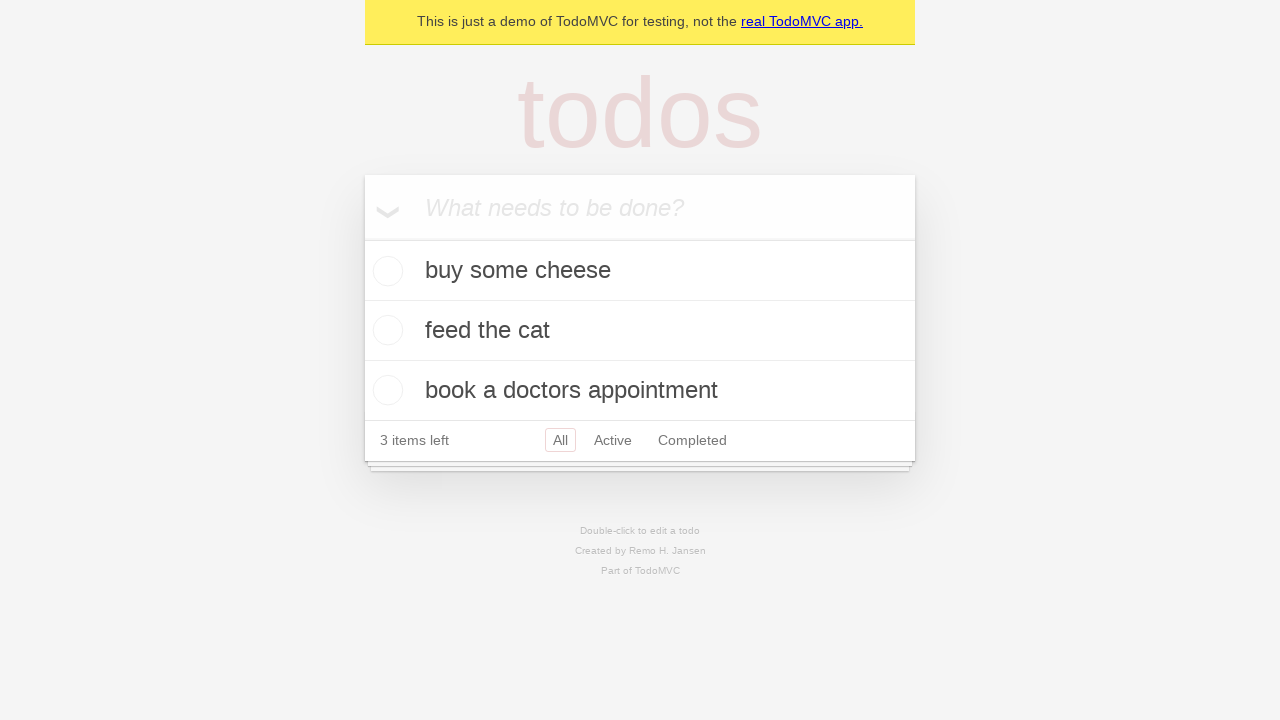

Checked the first todo item as completed at (385, 271) on .todo-list li .toggle >> nth=0
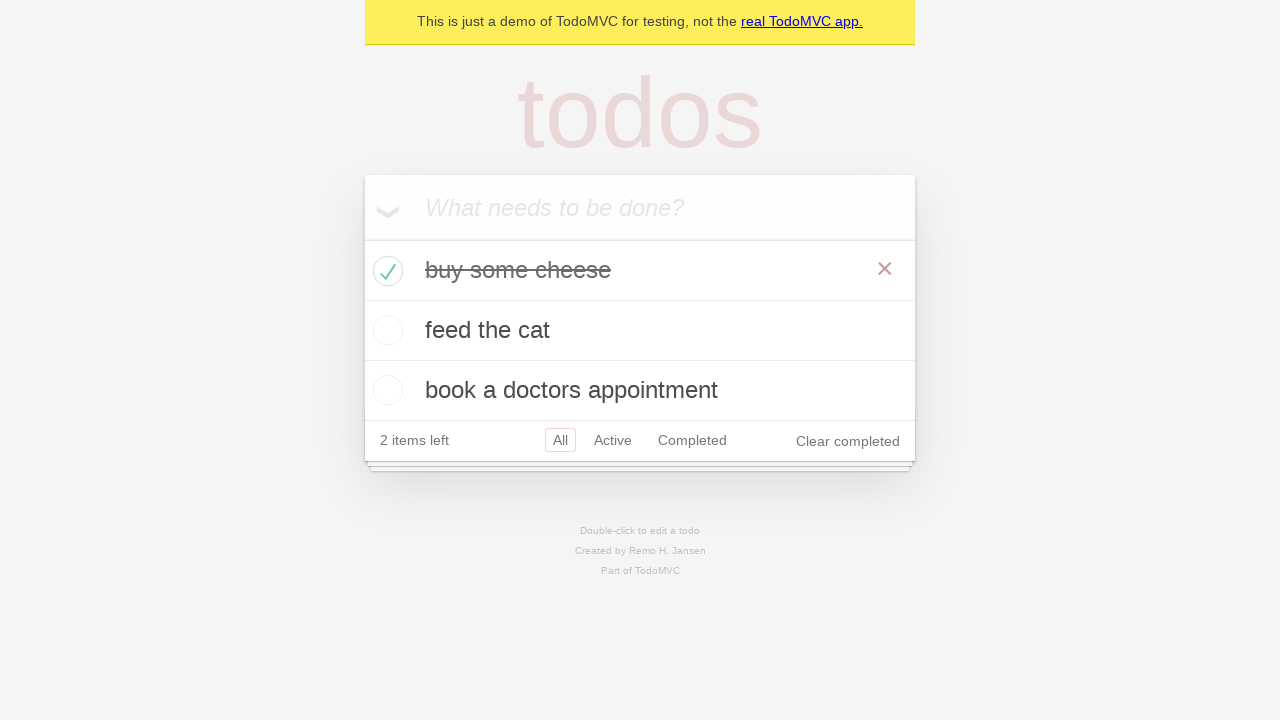

Clicked 'Clear completed' button at (848, 441) on internal:role=button[name="Clear completed"i]
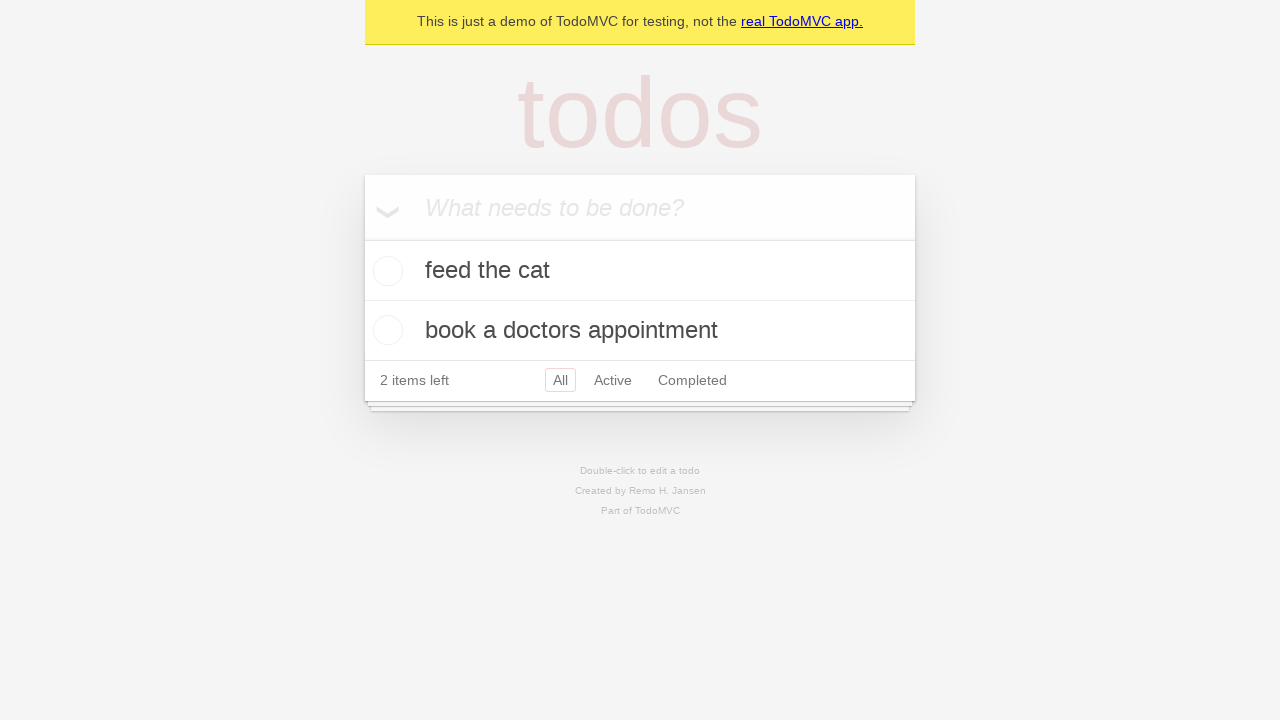

Verified 'Clear completed' button is hidden when no items are completed
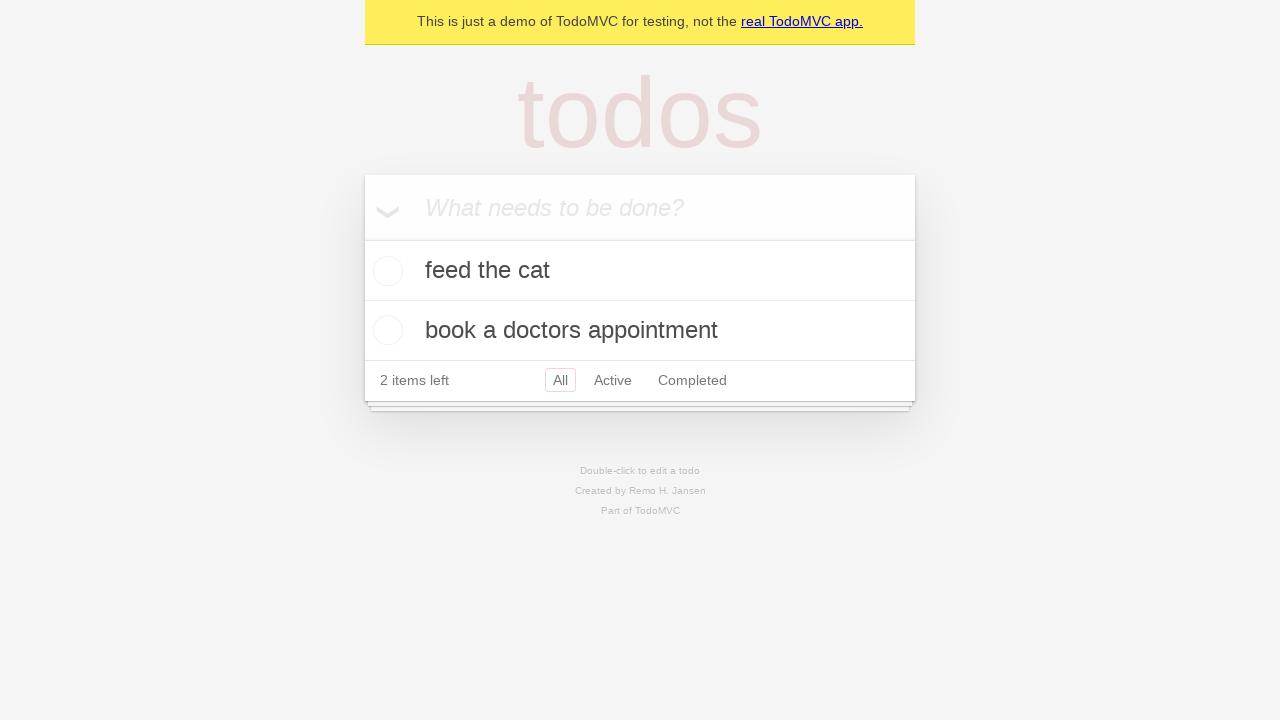

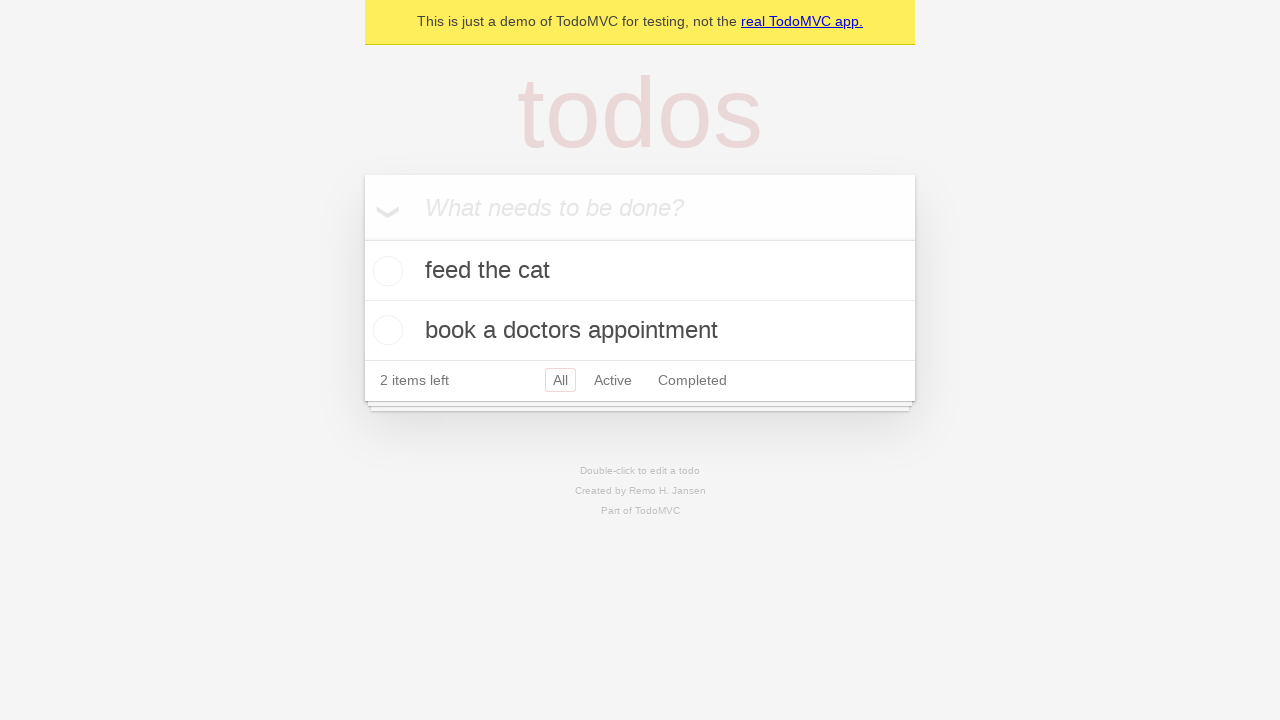